Tests the filtering functionality of a Telerik grid by entering a filter value in the ShipName field

Starting URL: https://demos.telerik.com/aspnet-ajax/grid/examples/functionality/filtering/basic-filtering/defaultcs.aspx

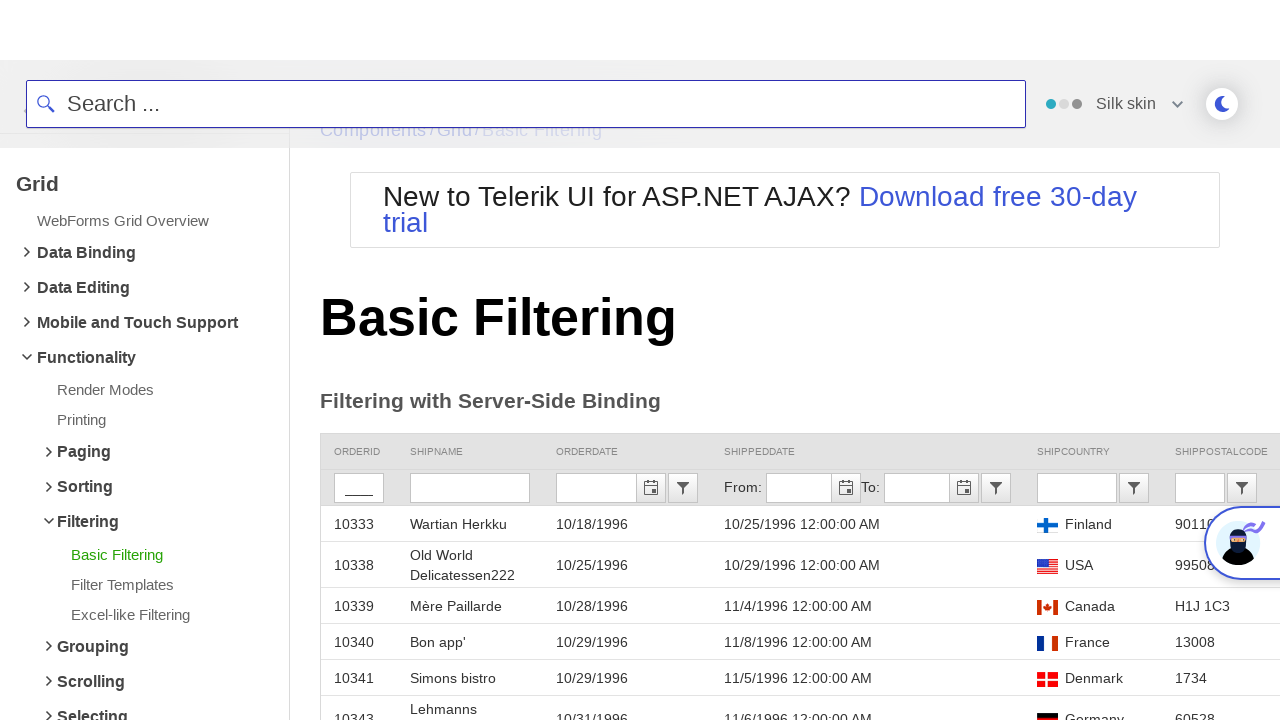

Entered filter value 'QUICK-Stop' in the ShipName filter field on input[name='ctl00$ContentPlaceholder1$RadGrid1$ctl00$ctl02$ctl02$FilterTextBox_S
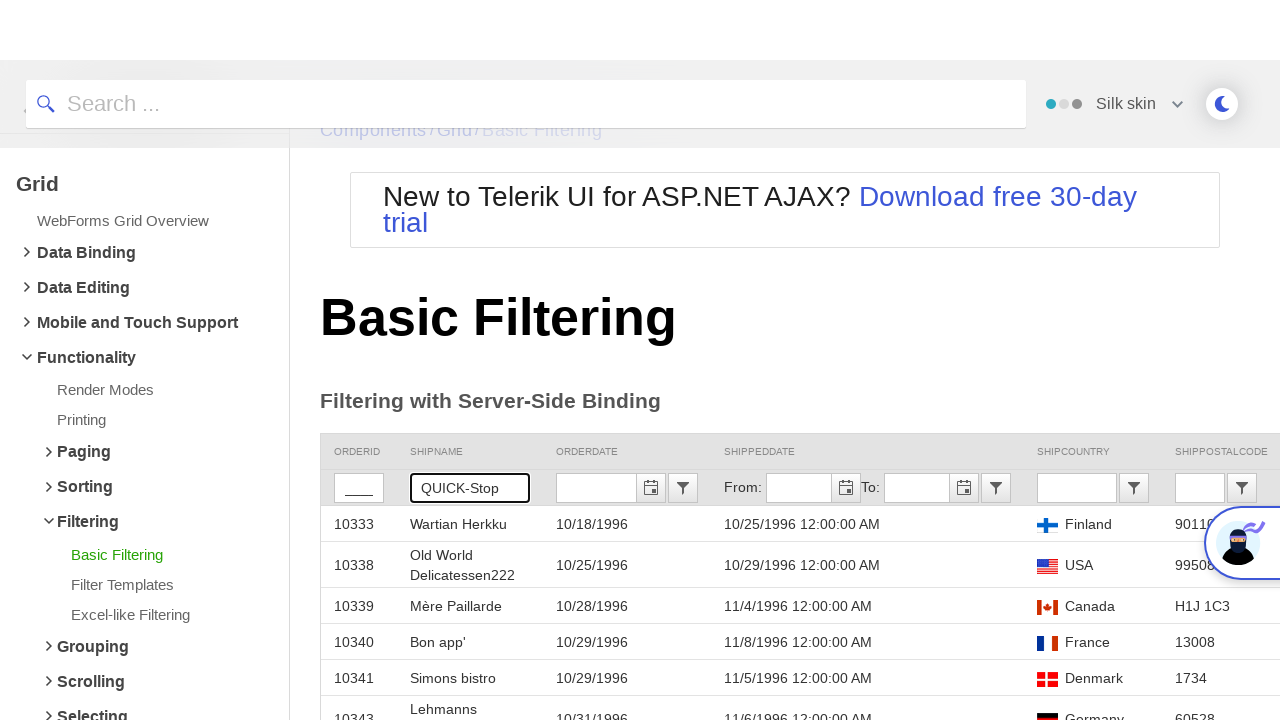

Waited 3 seconds for the grid to update with filtered results
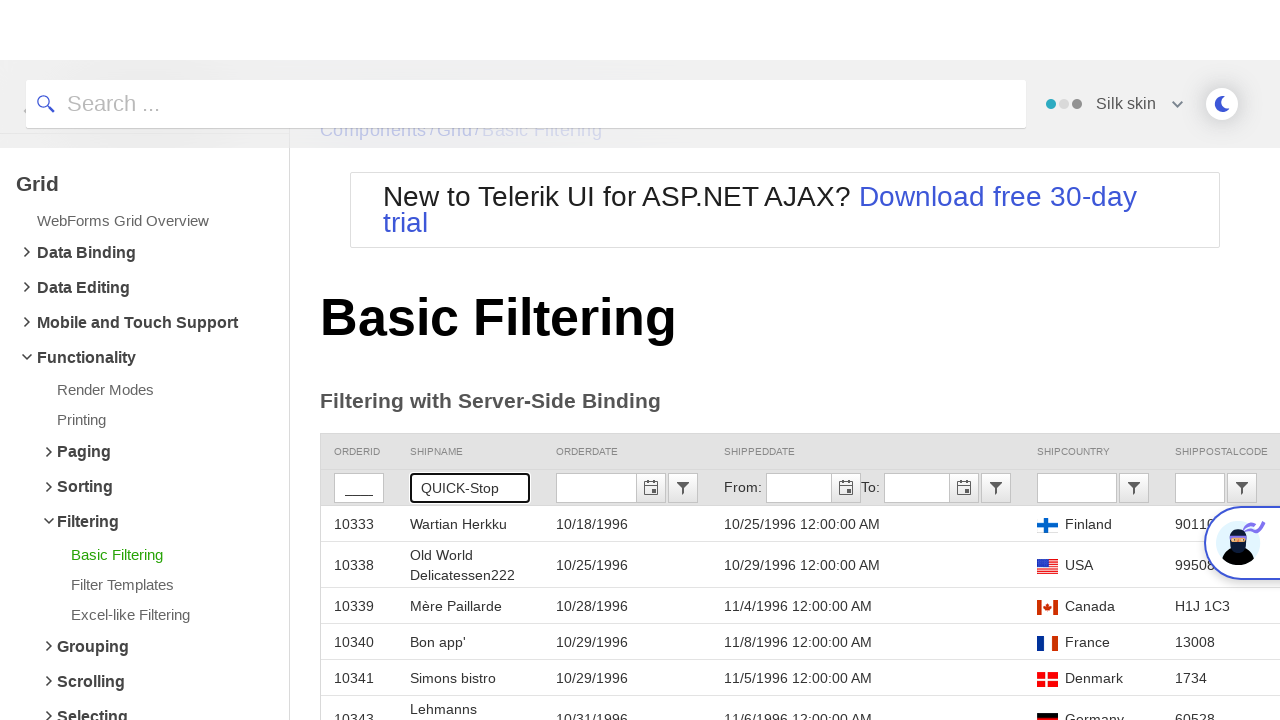

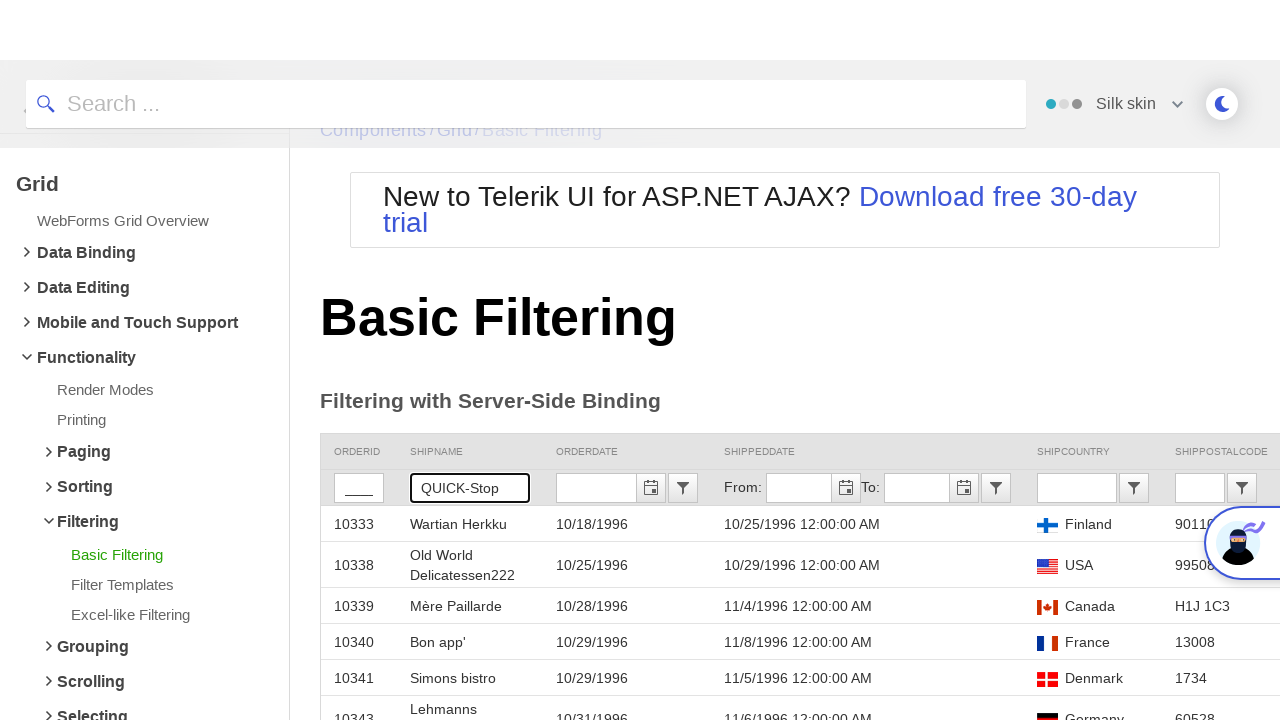